Tests dynamic dropdown autocomplete functionality by typing a country prefix and selecting from suggestions

Starting URL: https://codenboxautomationlab.com/practice/

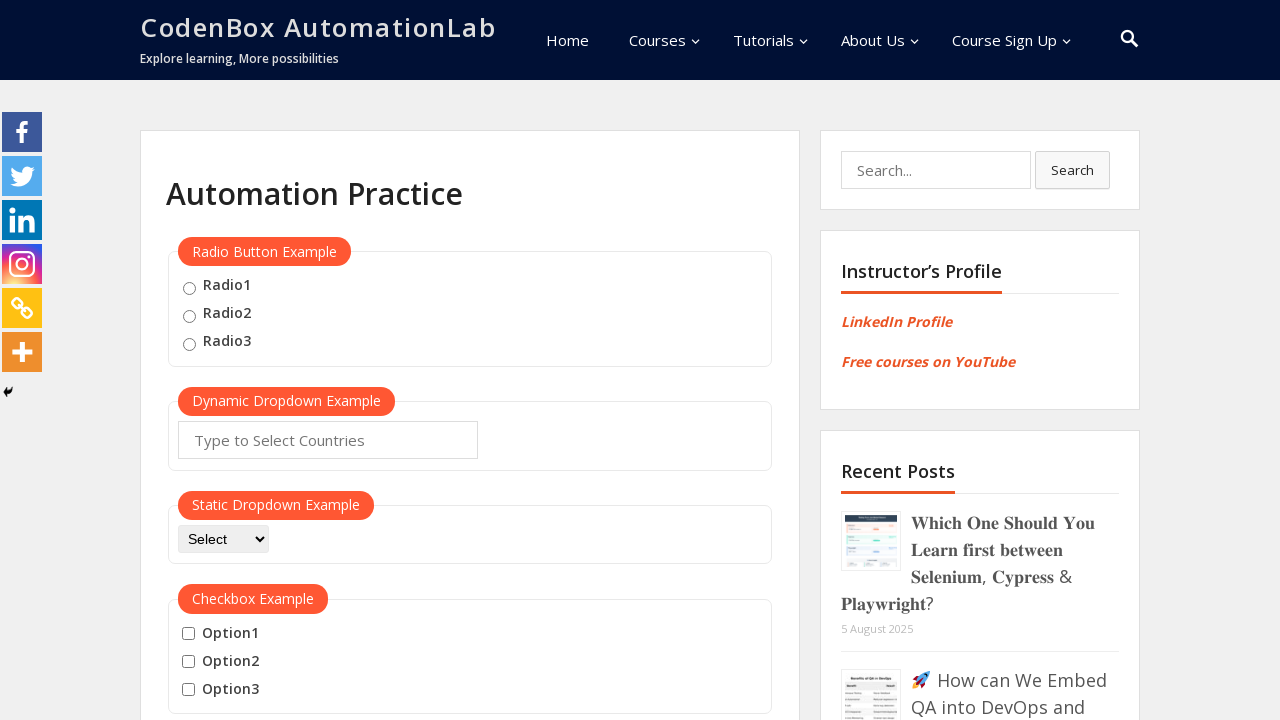

Typed 'Au' into autocomplete field to filter country suggestions on #autocomplete
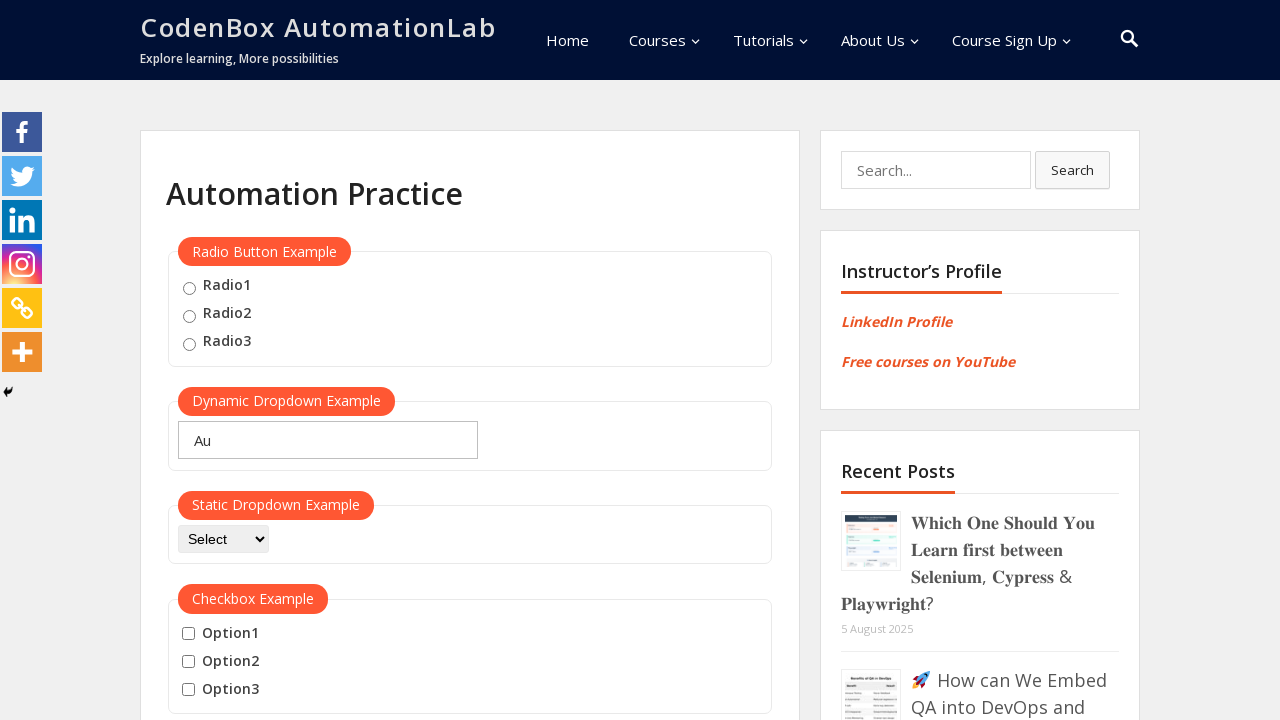

Waited 2 seconds for dropdown suggestions to appear
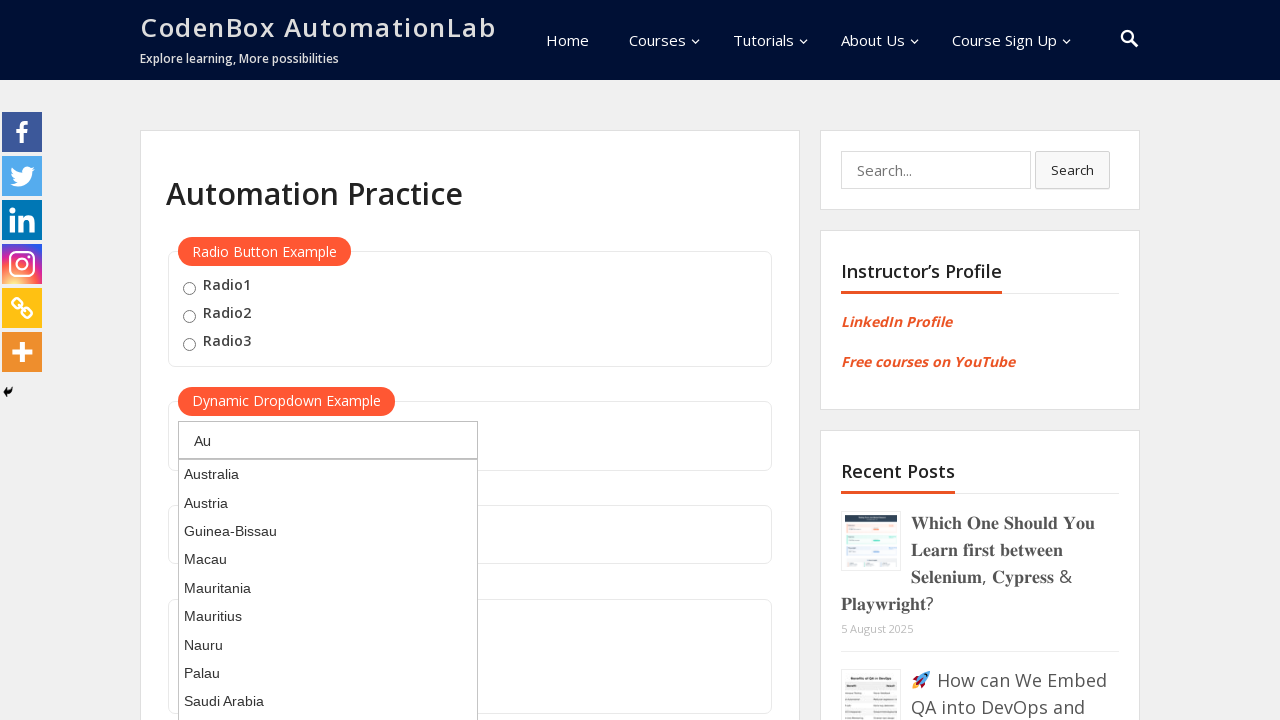

Pressed ArrowDown to highlight first suggestion on #autocomplete
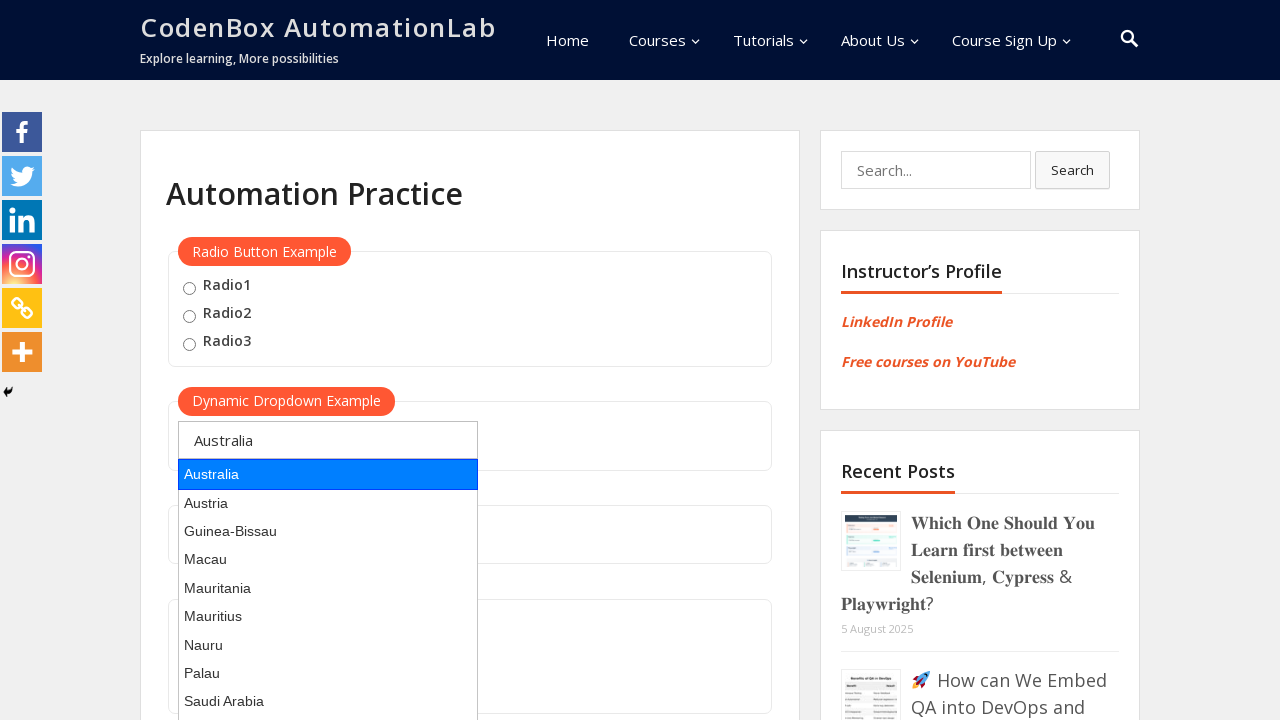

Pressed Enter to select the highlighted country suggestion on #autocomplete
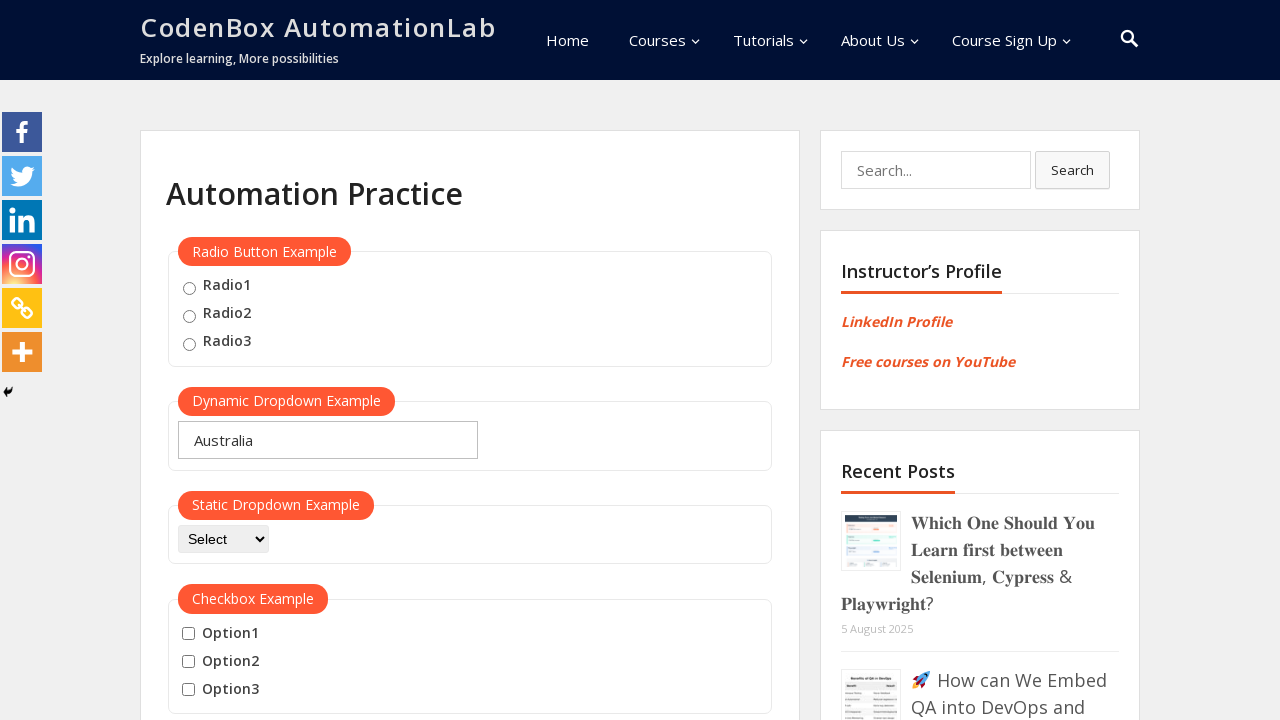

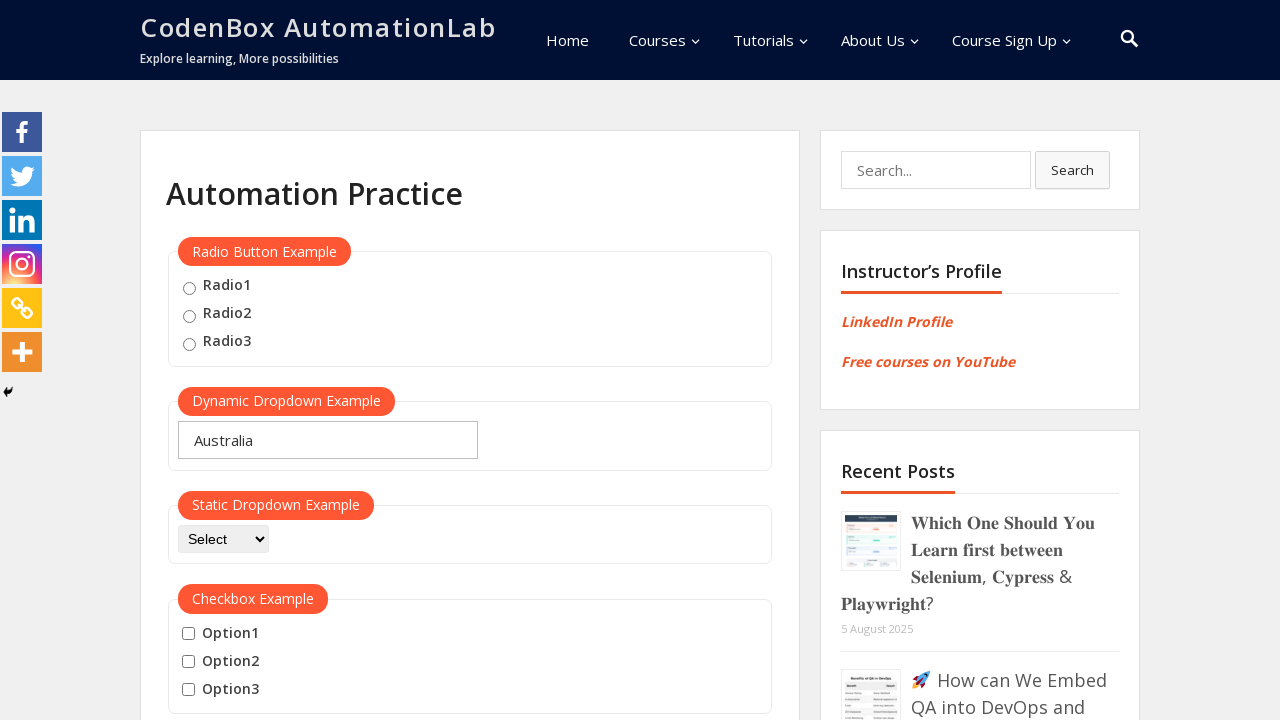